Tests different click actions including single click, double click, and right click on demo buttons

Starting URL: http://sahitest.com/demo/clicks.htm

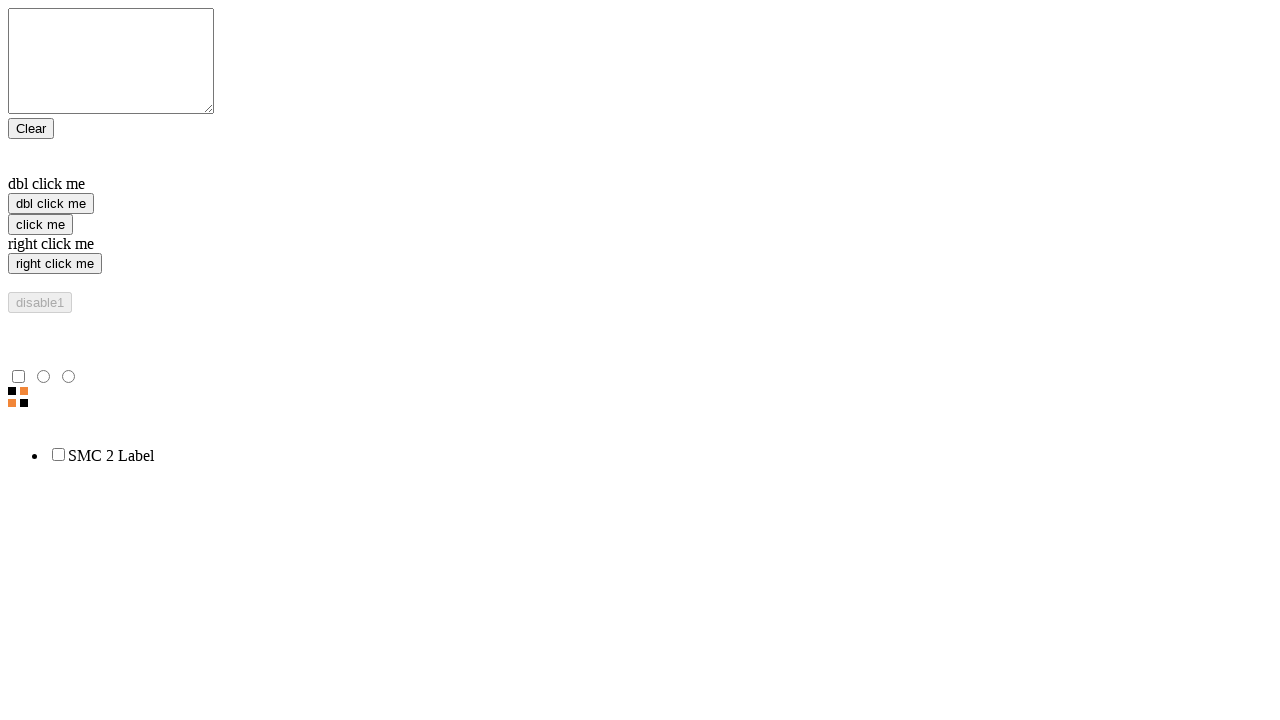

Located single click button element
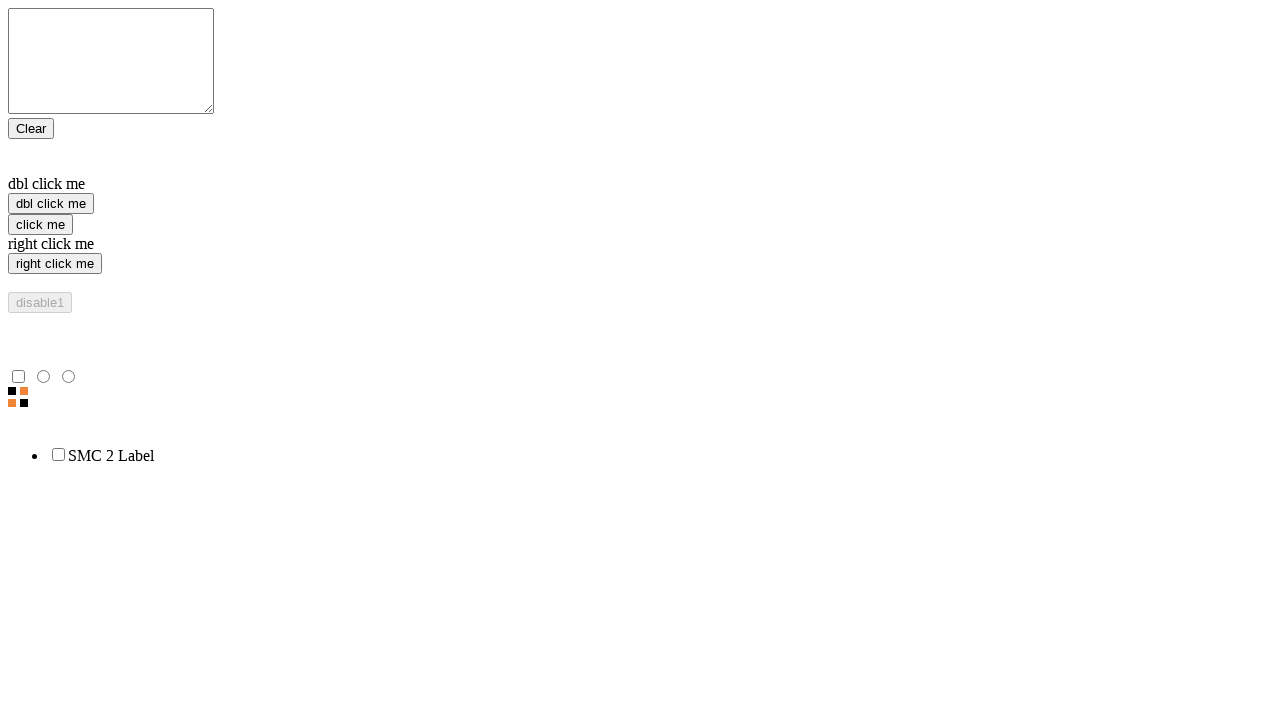

Located double click button element
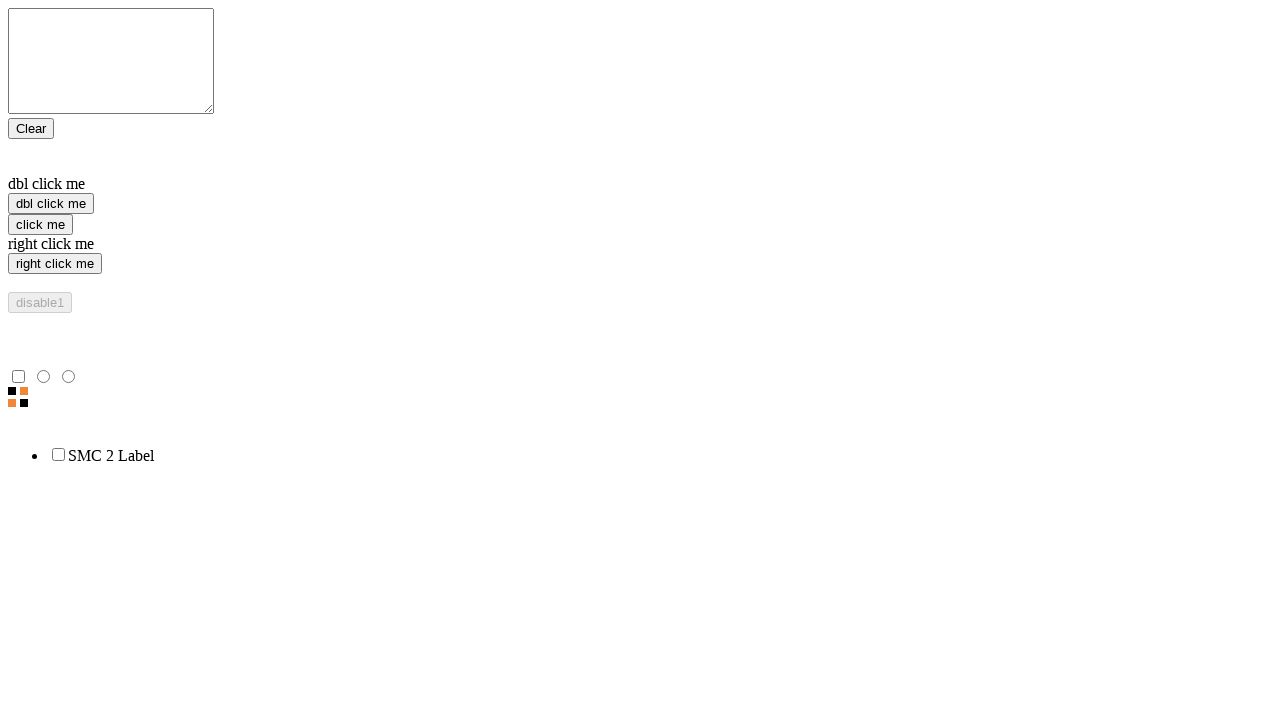

Located right click button element
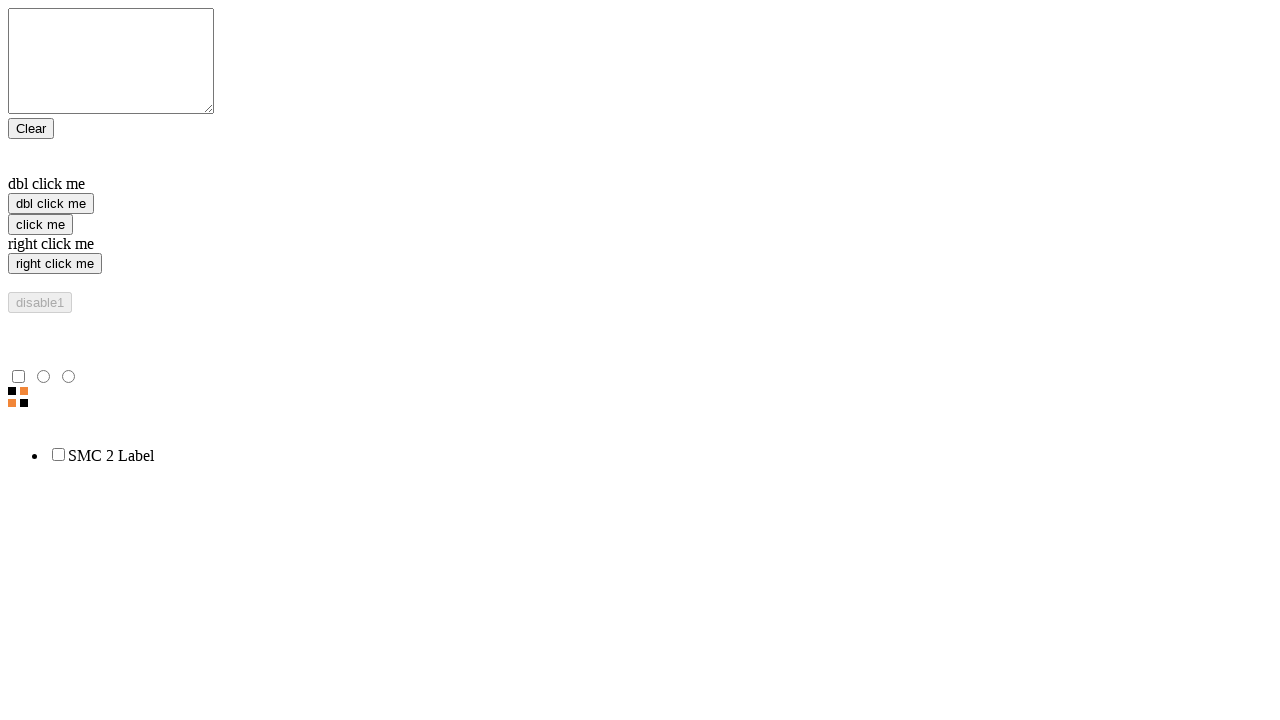

Performed single click on 'click me' button at (40, 224) on xpath=//input[@value = 'click me']
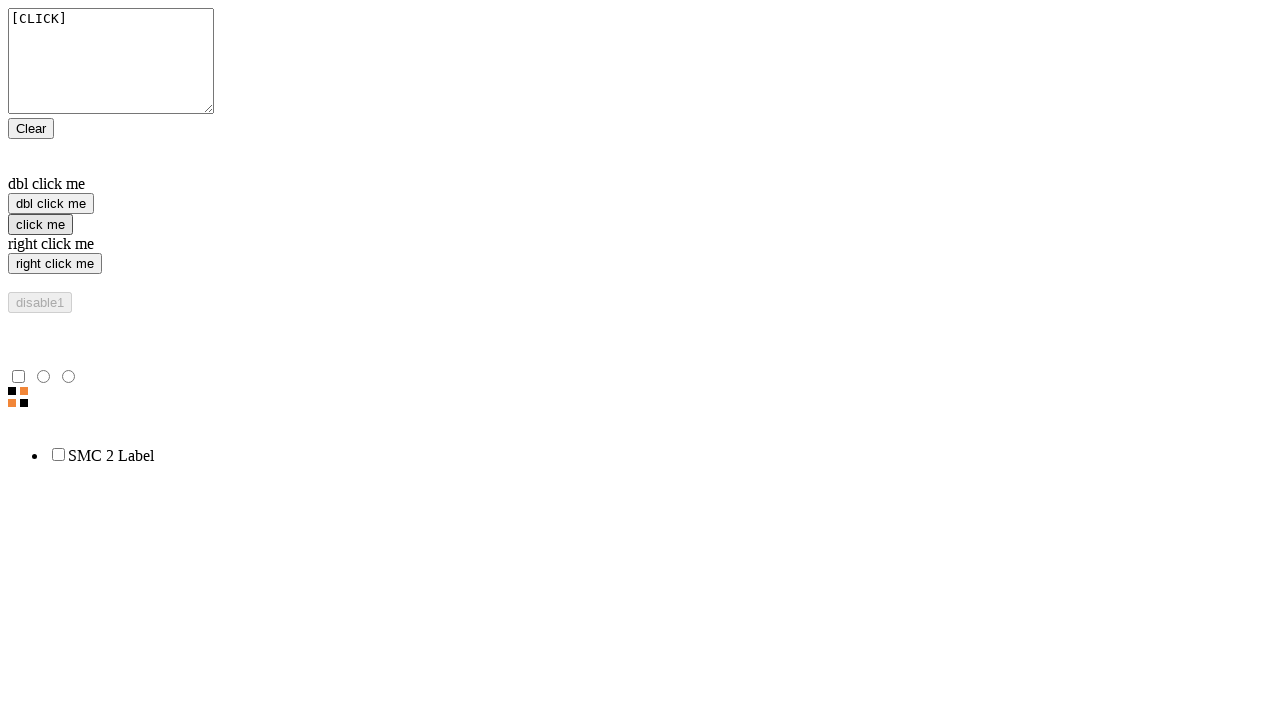

Performed double click on 'dbl click me' button at (51, 204) on xpath=//input[@value = 'dbl click me']
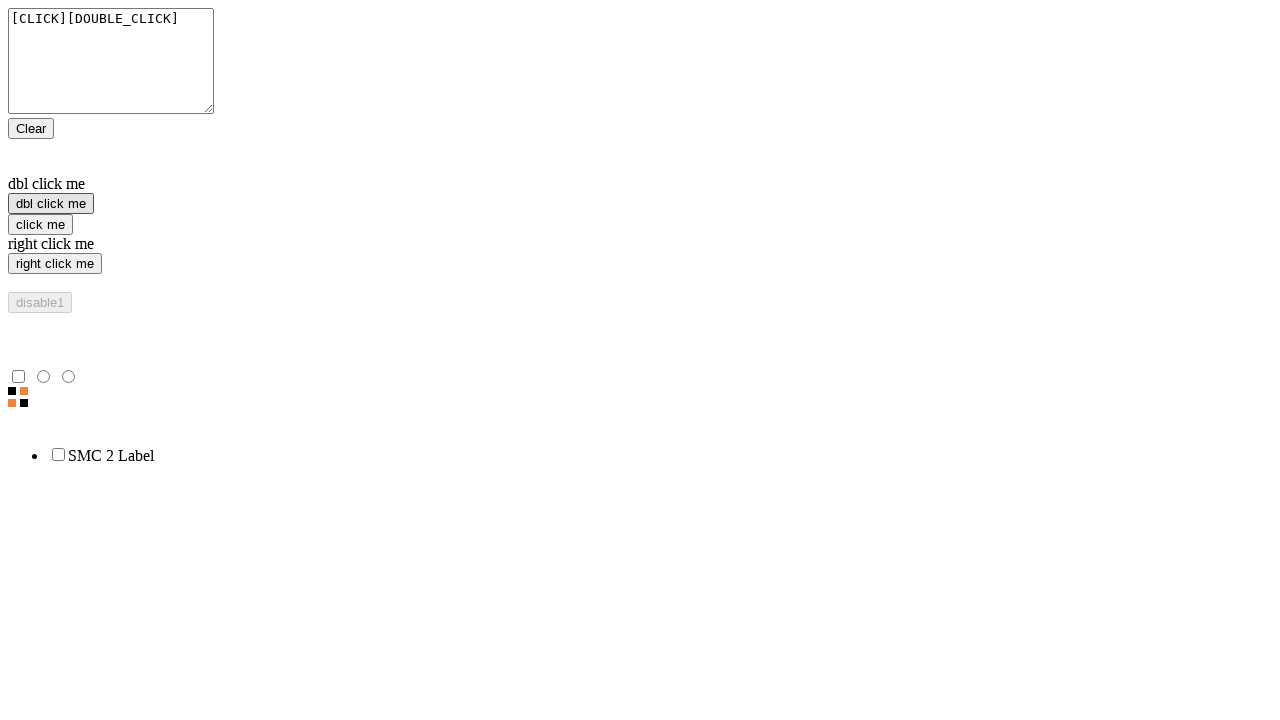

Performed right click on 'right click me' button at (55, 264) on xpath=//input[@value = 'right click me']
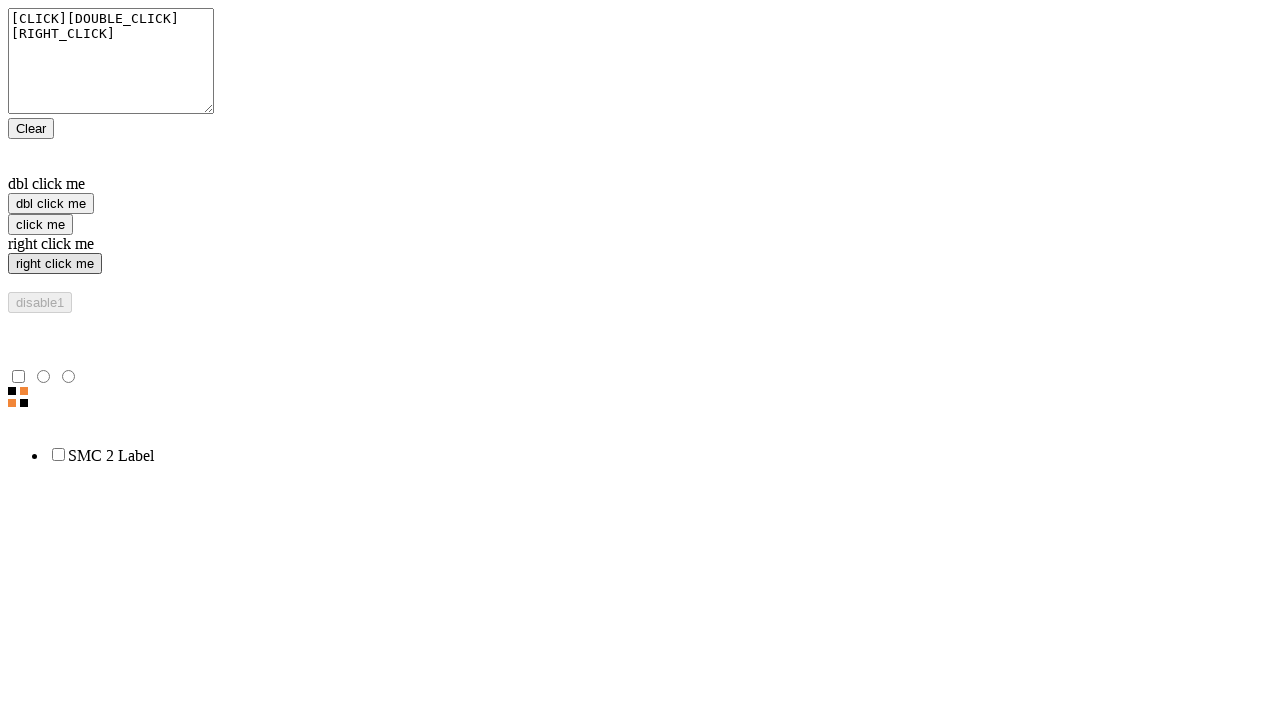

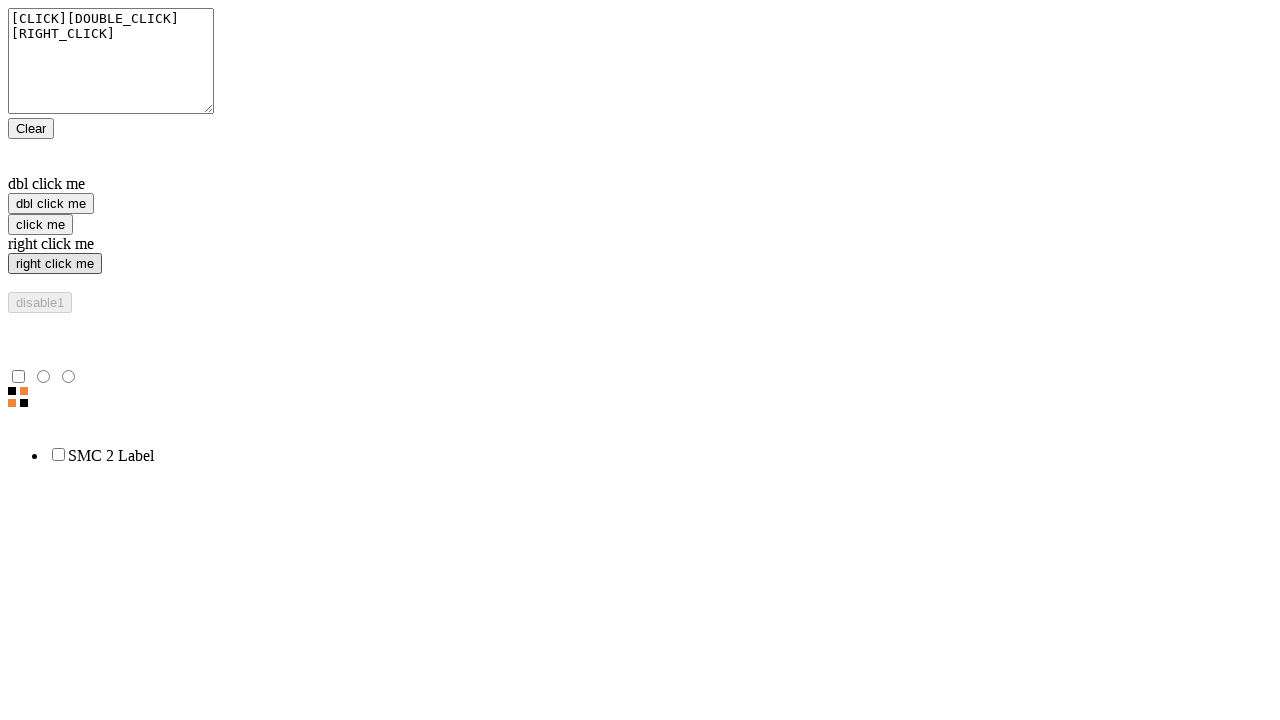